Tests opening a new window, navigating to contact page, and switching back to original window

Starting URL: https://codenboxautomationlab.com/practice/

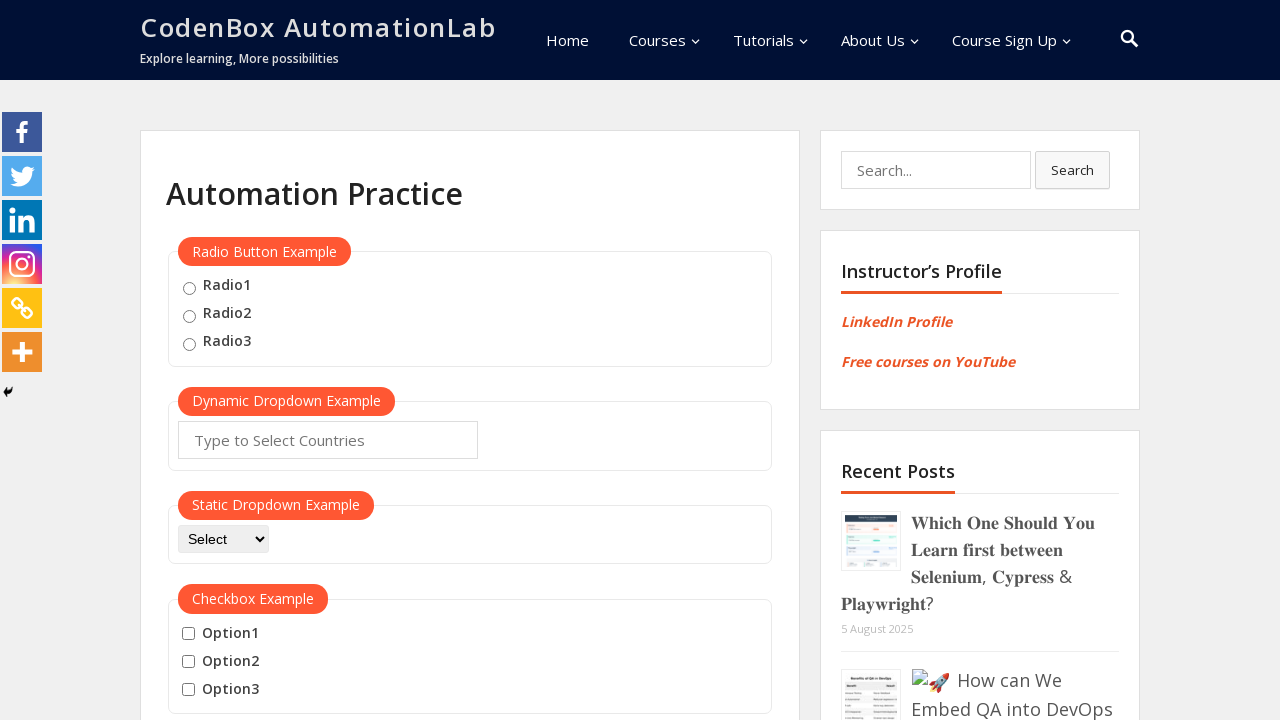

Clicked button to open new window at (237, 360) on #openwindow
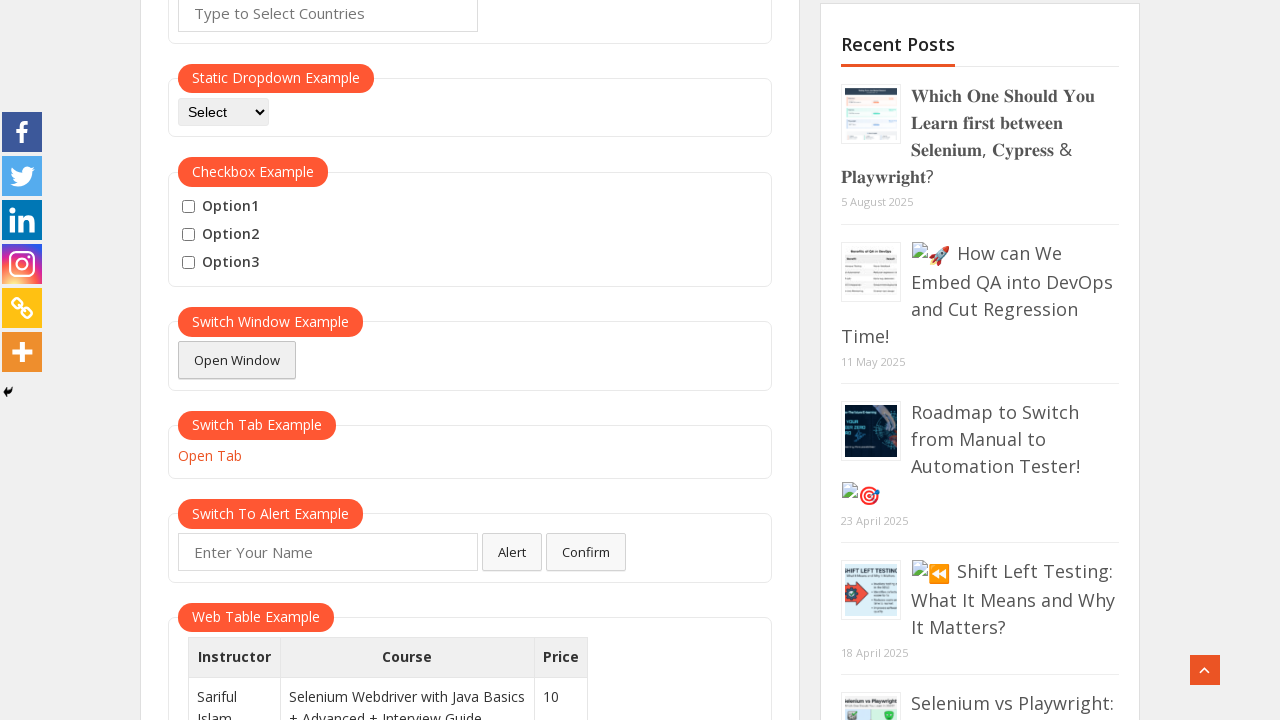

New window opened and captured
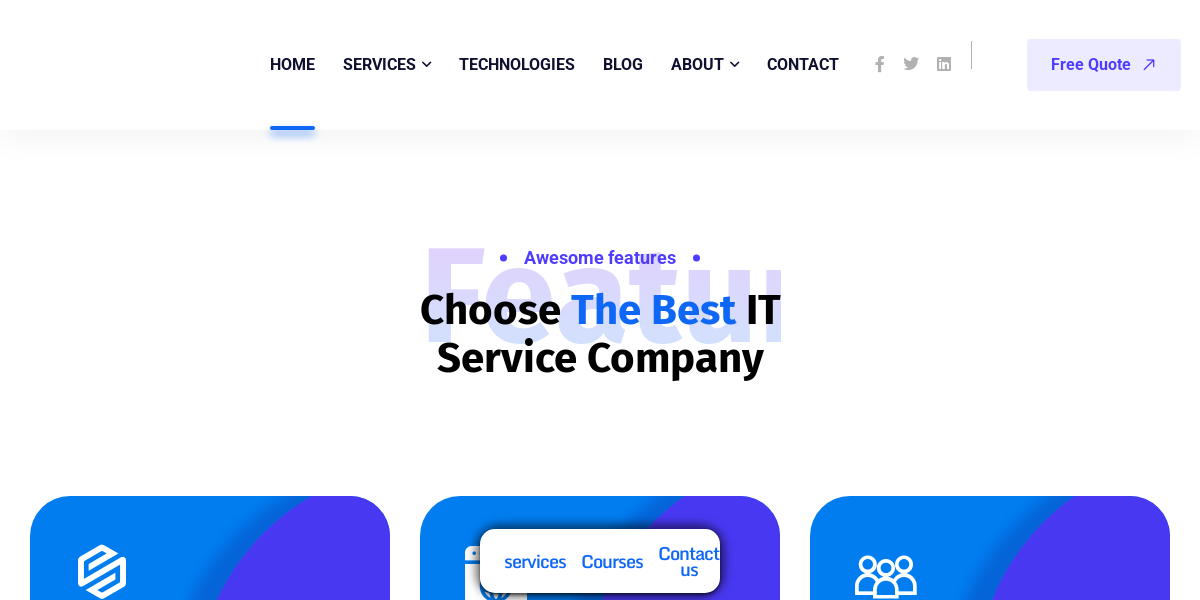

Waited for new page to load
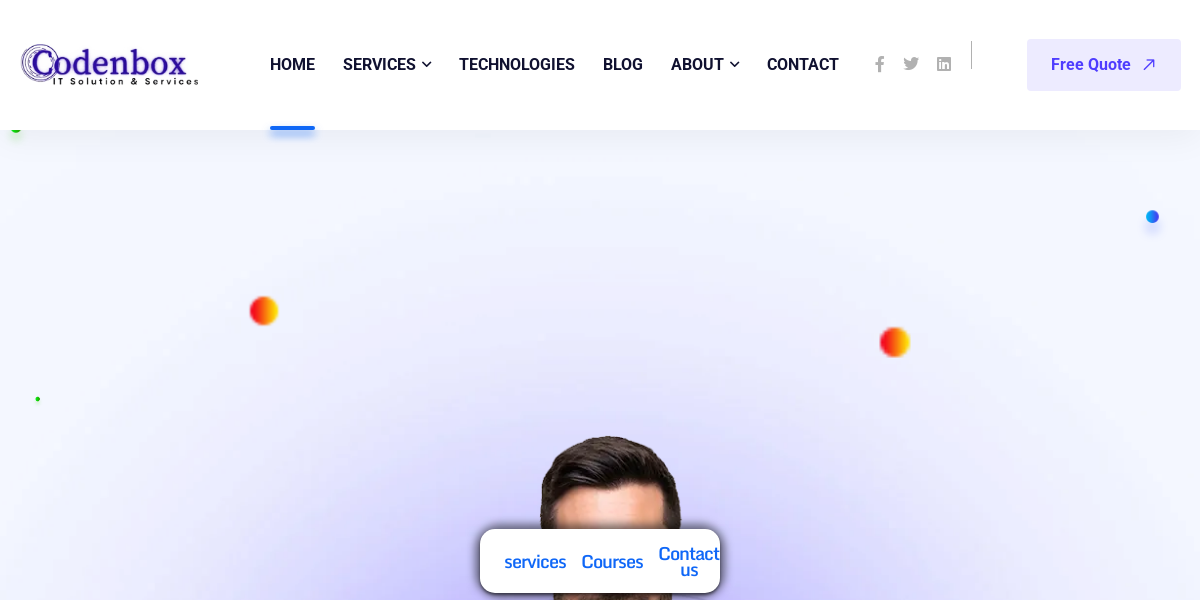

Clicked Contact menu item in new window at (803, 65) on #menu-item-9680
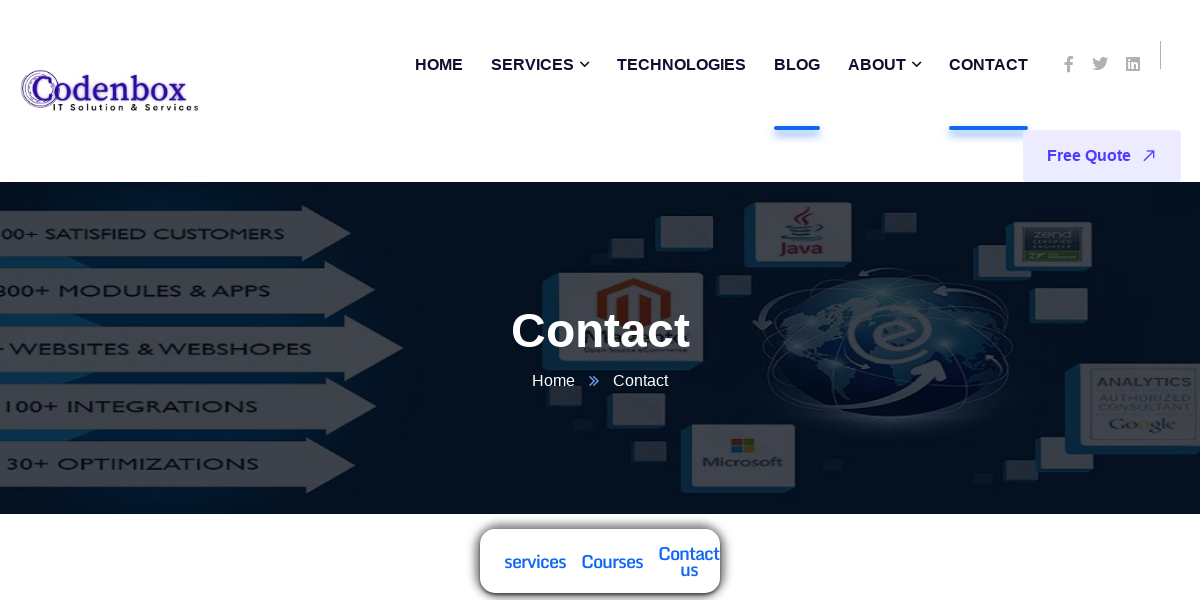

Closed the new window and switched back to original window
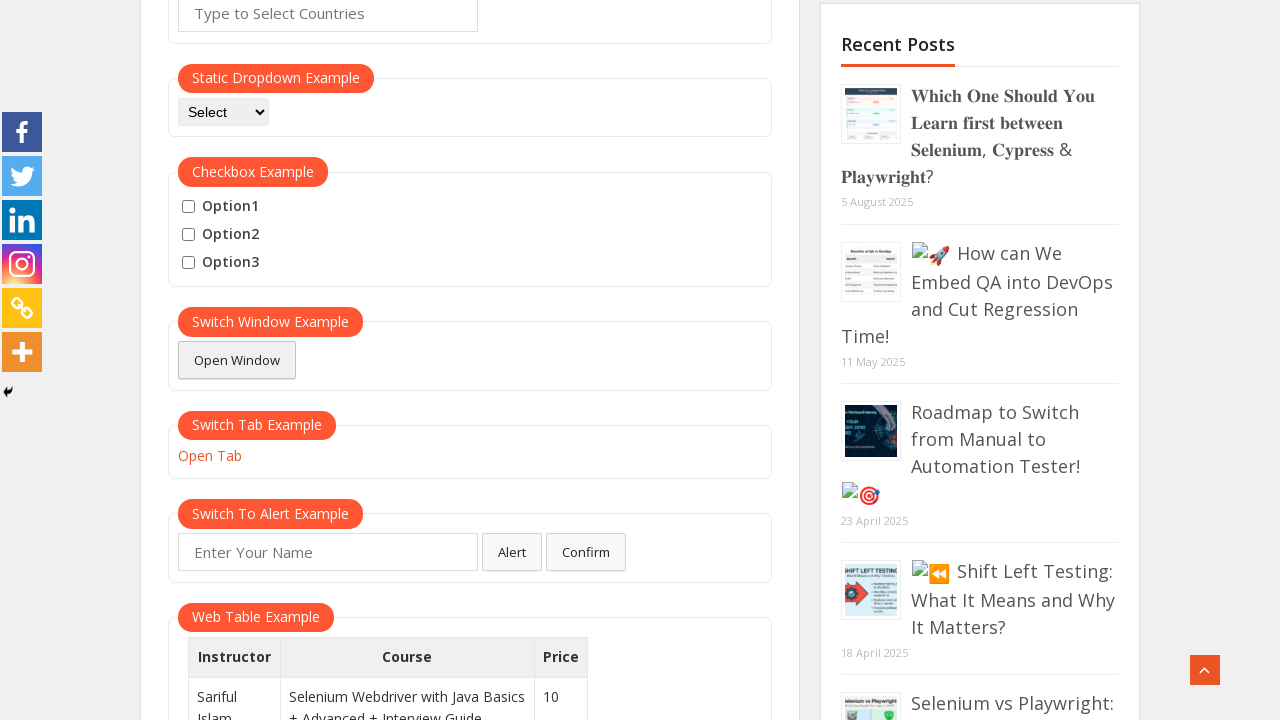

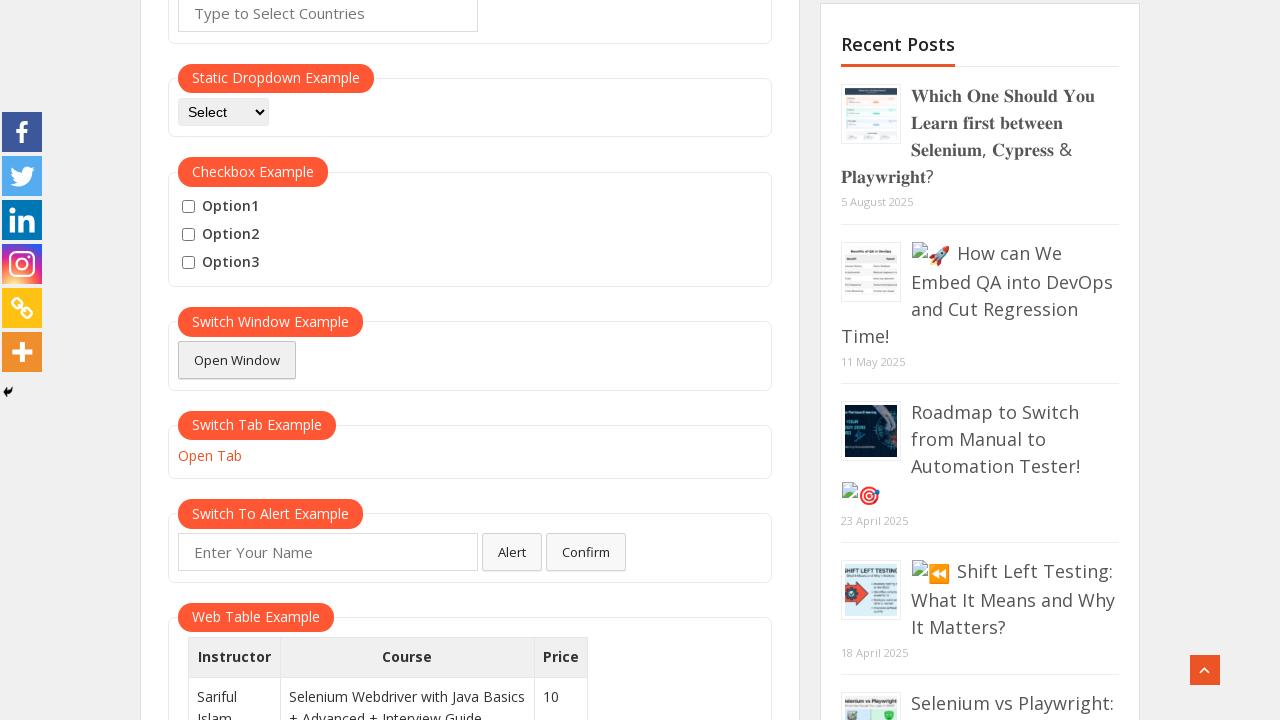